Tests navigation to the Shop page and retrieves product category information from the sidebar, demonstrating element finding and text extraction capabilities

Starting URL: https://practice.automationtesting.in/

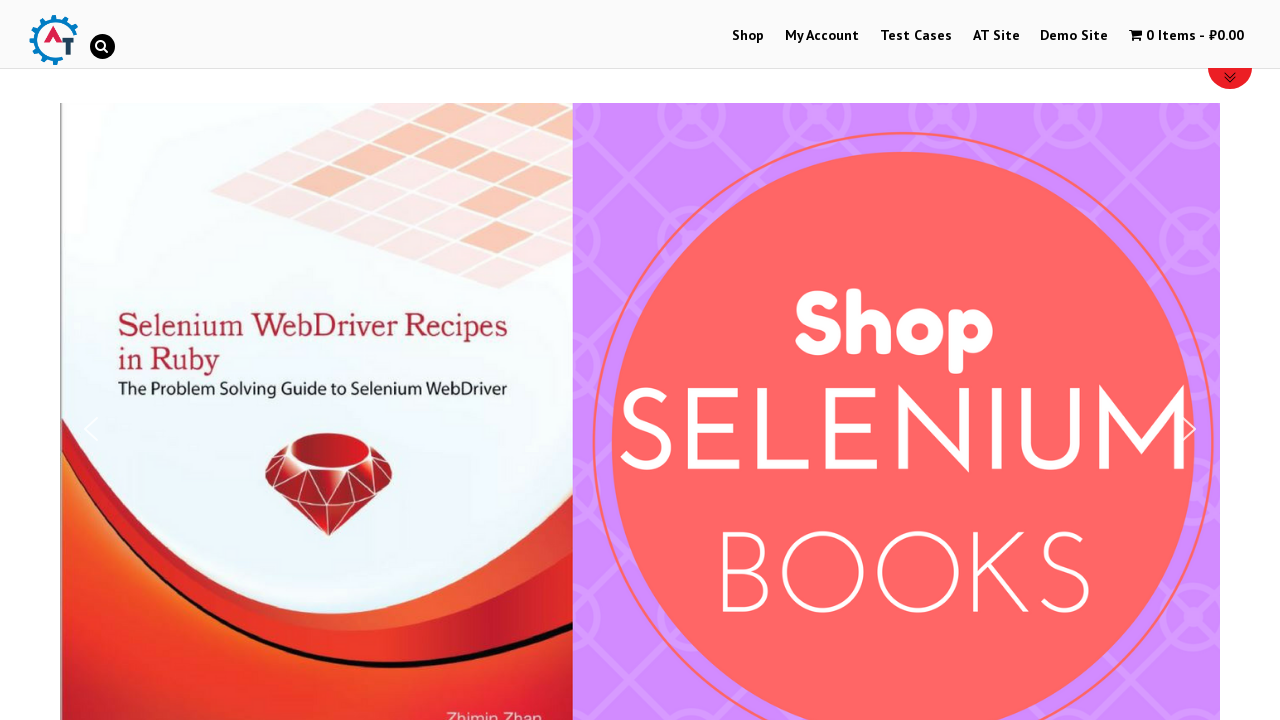

Clicked on the Shop link to navigate to shop page at (748, 36) on text=Shop
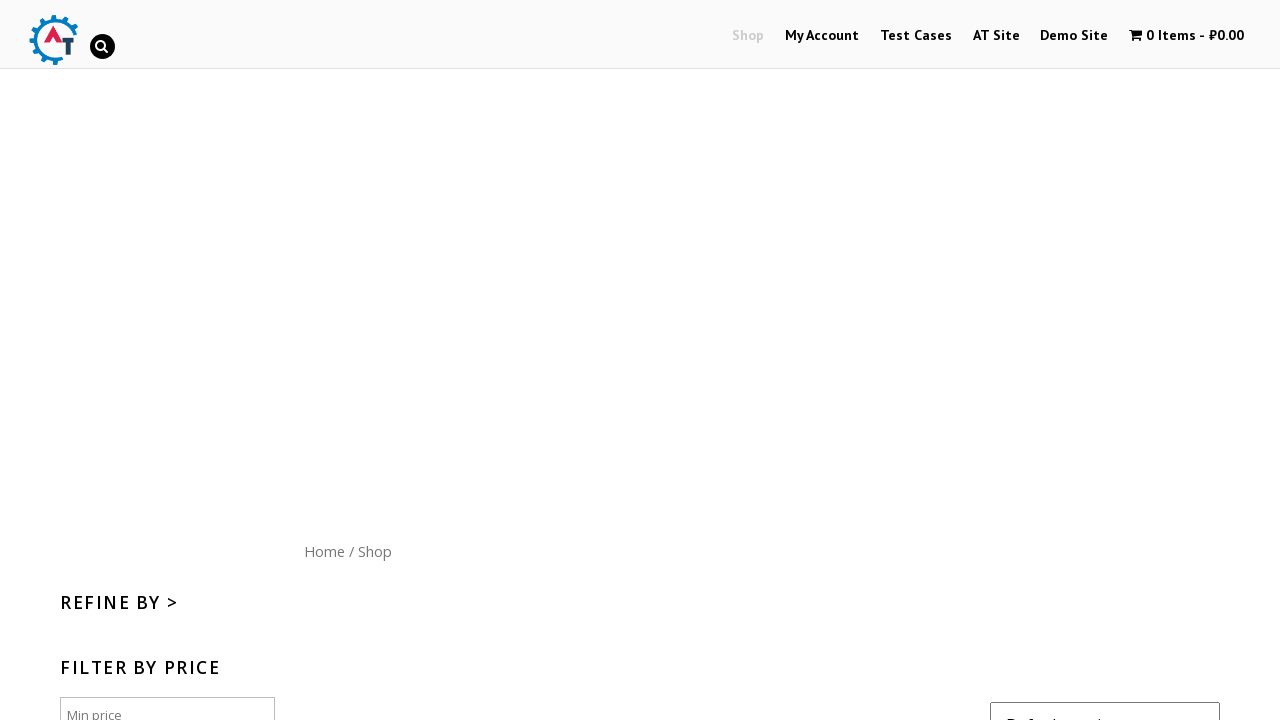

Sidebar loaded with category heading
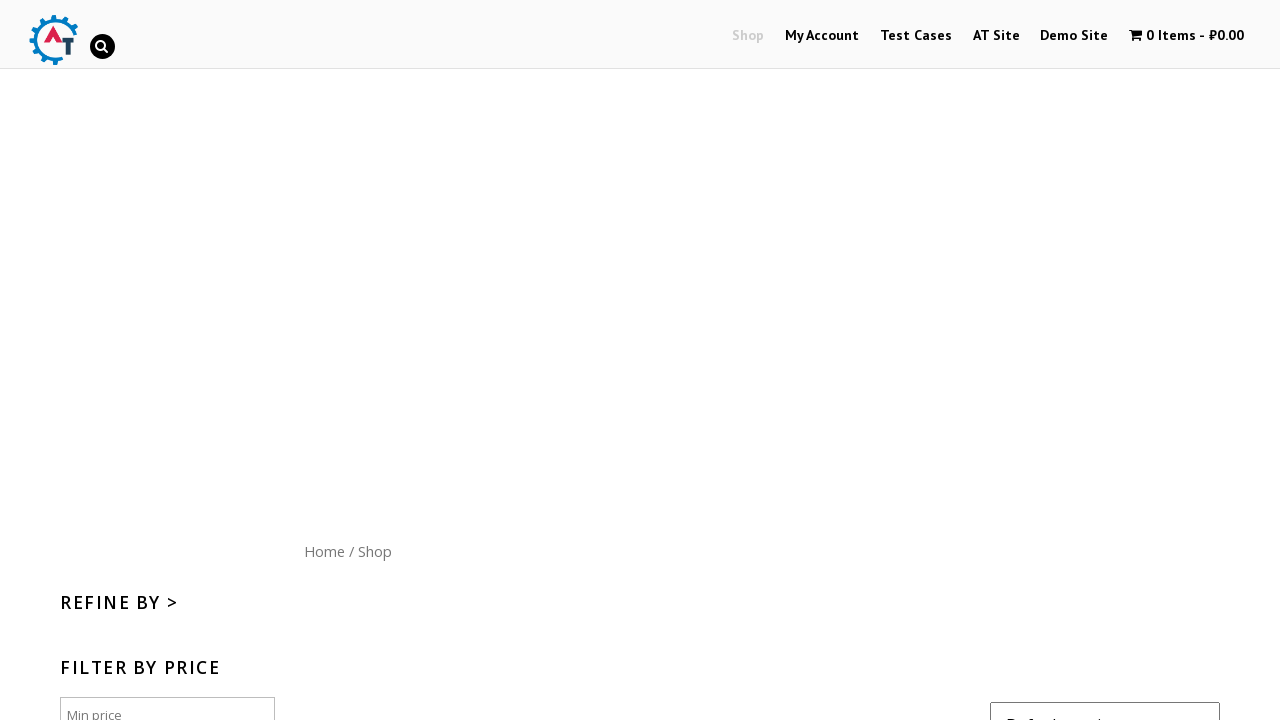

Product categories in sidebar are now visible
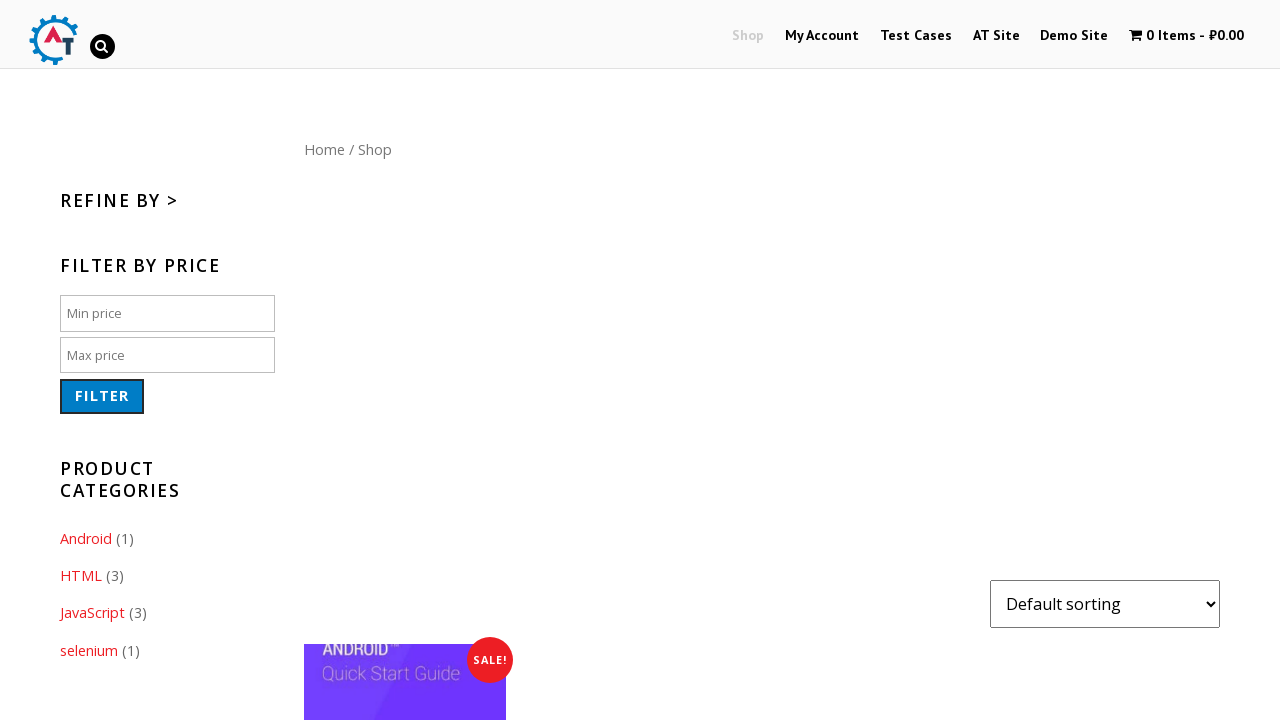

Main content product list items loaded
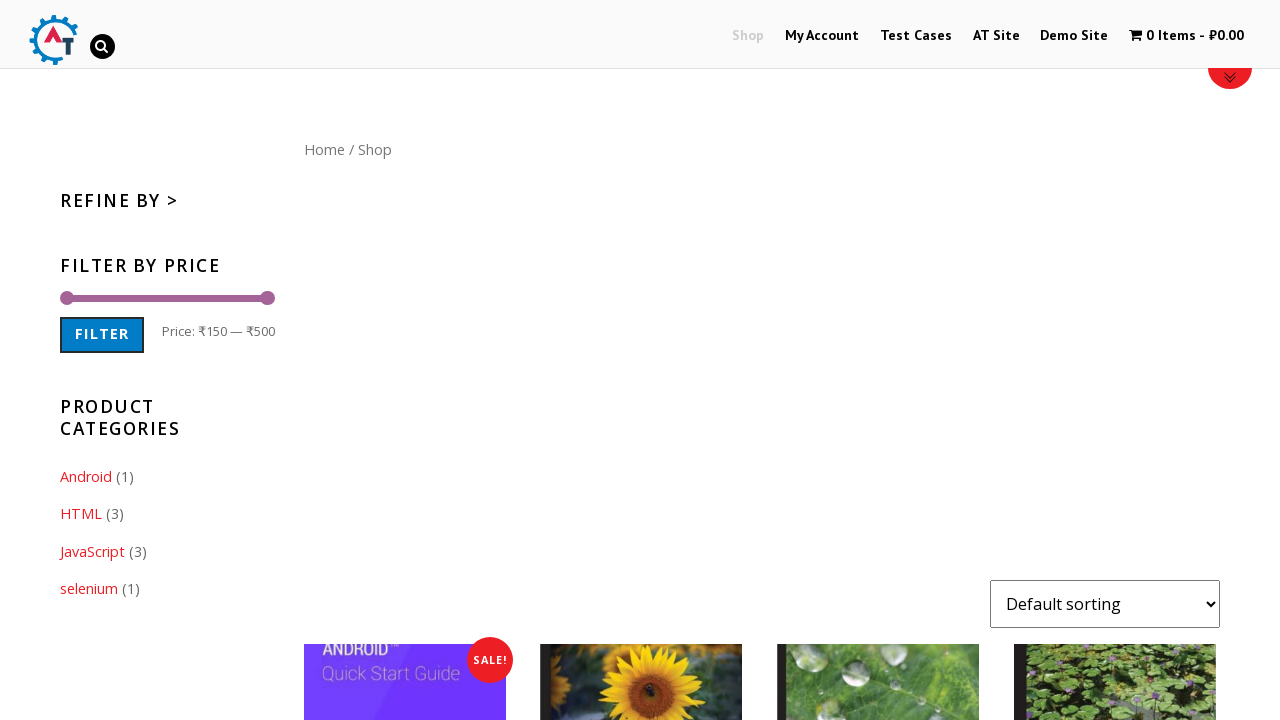

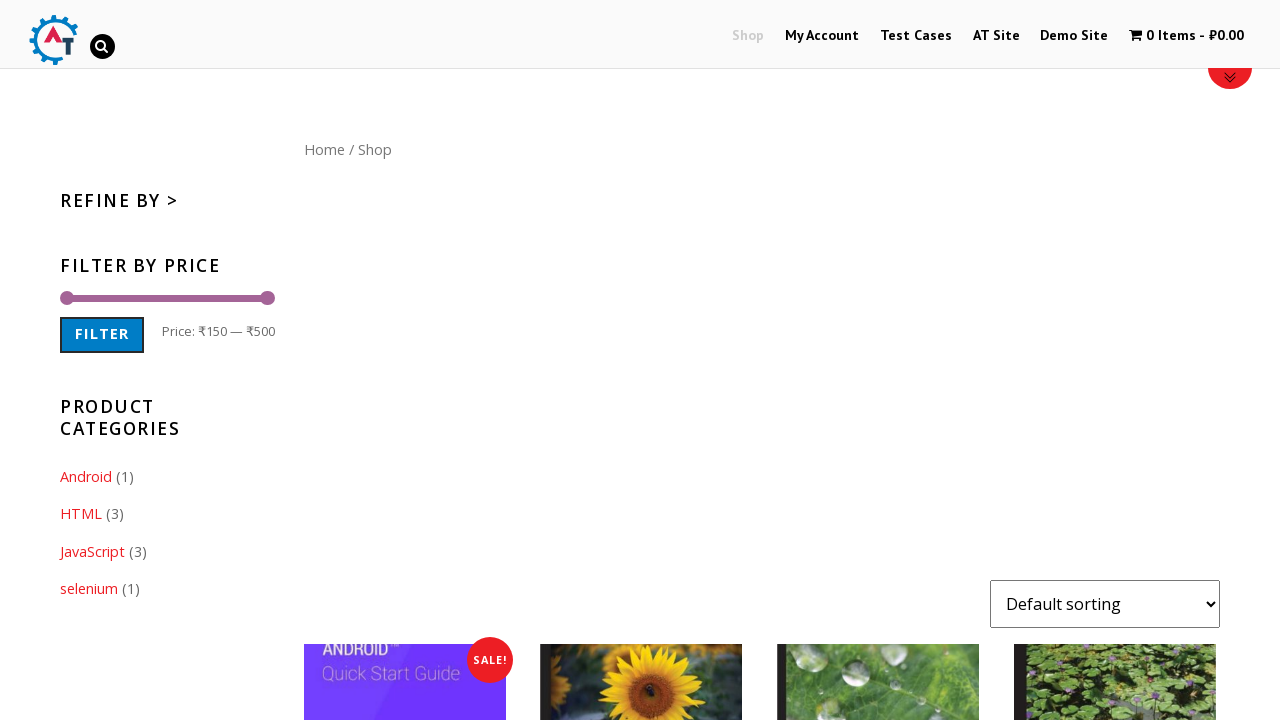